Double-clicks a button to trigger an alert and accepts it

Starting URL: https://only-testing-blog.blogspot.com/

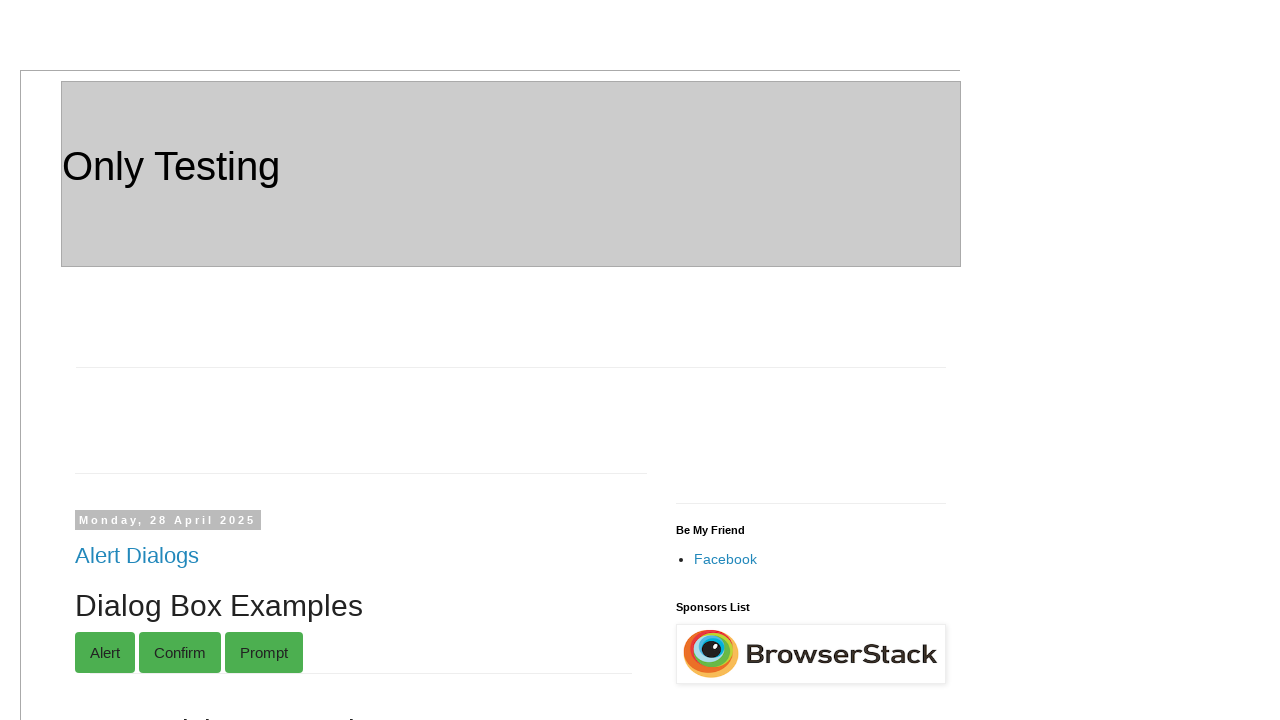

Located button with ondblclick event handler
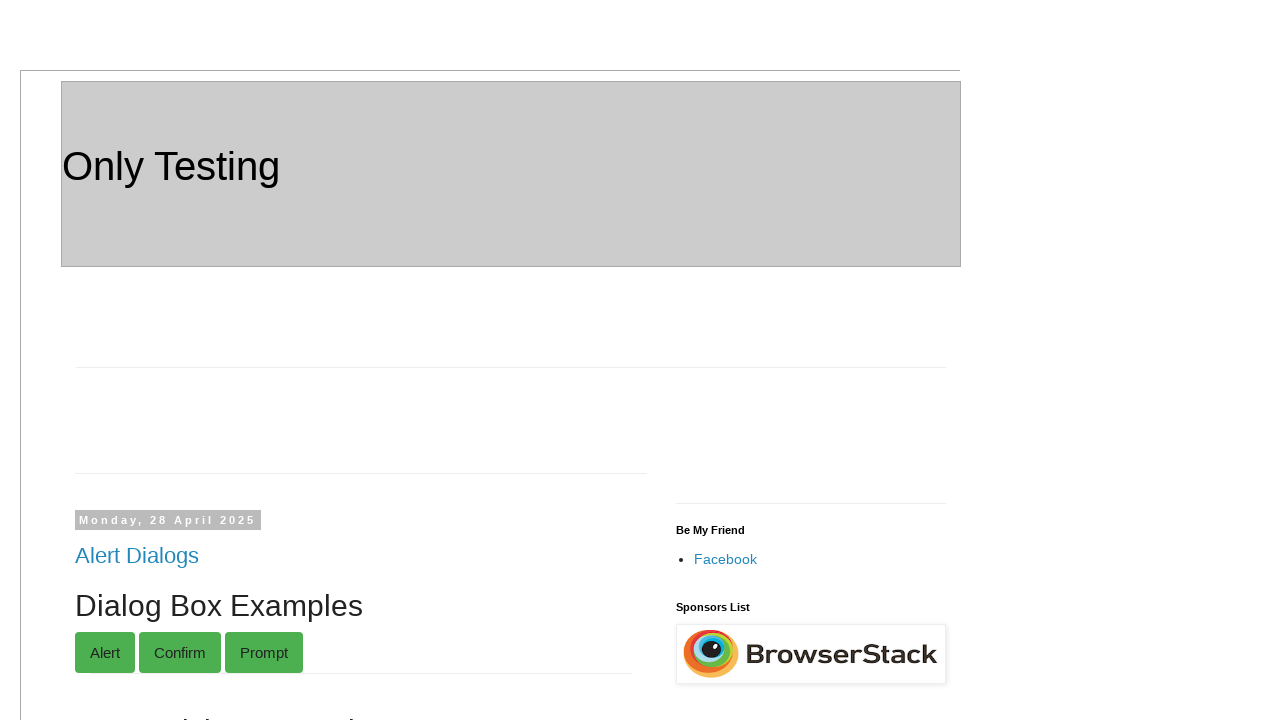

Double-clicked button to trigger alert at (186, 360) on button[ondblclick='myFunction()']
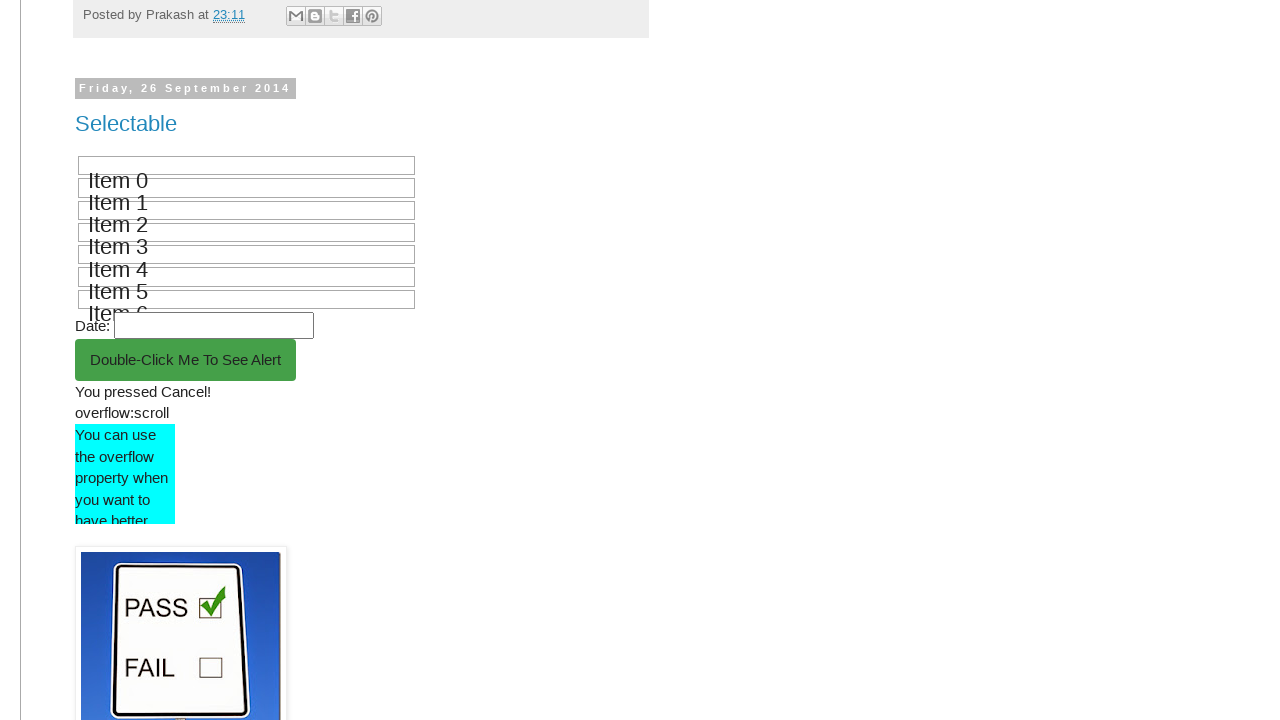

Set up dialog handler to accept alert
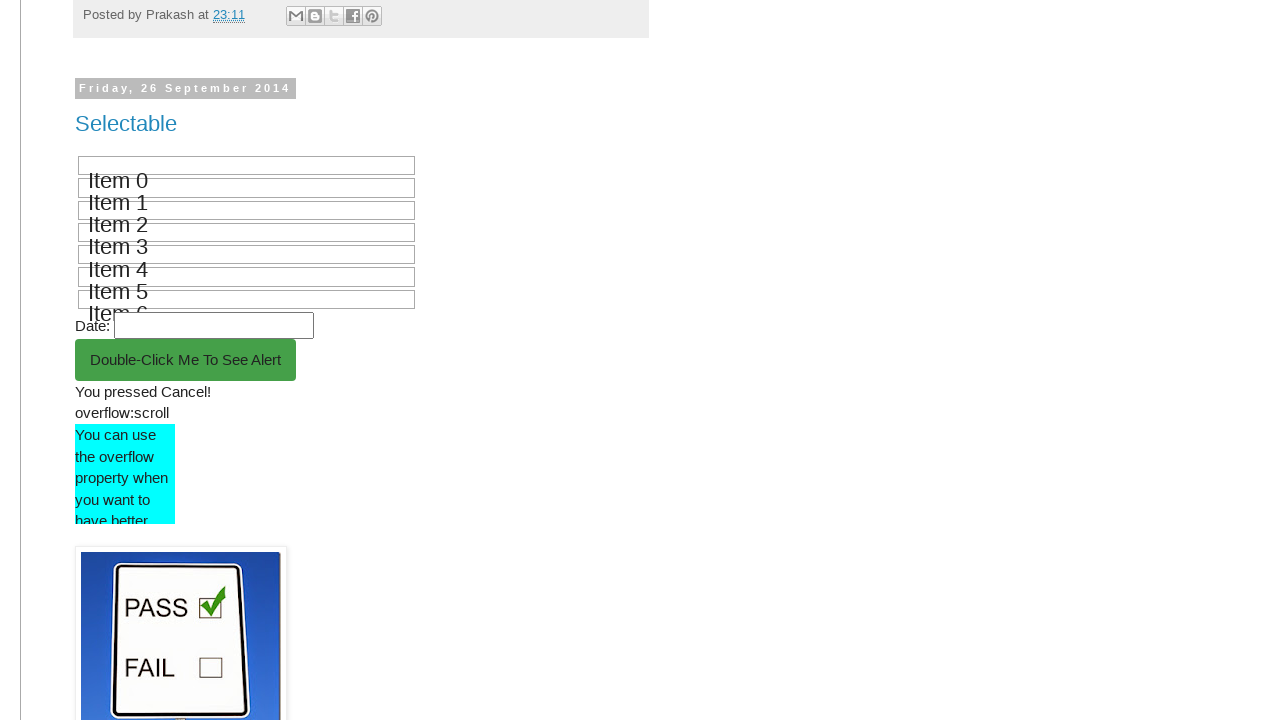

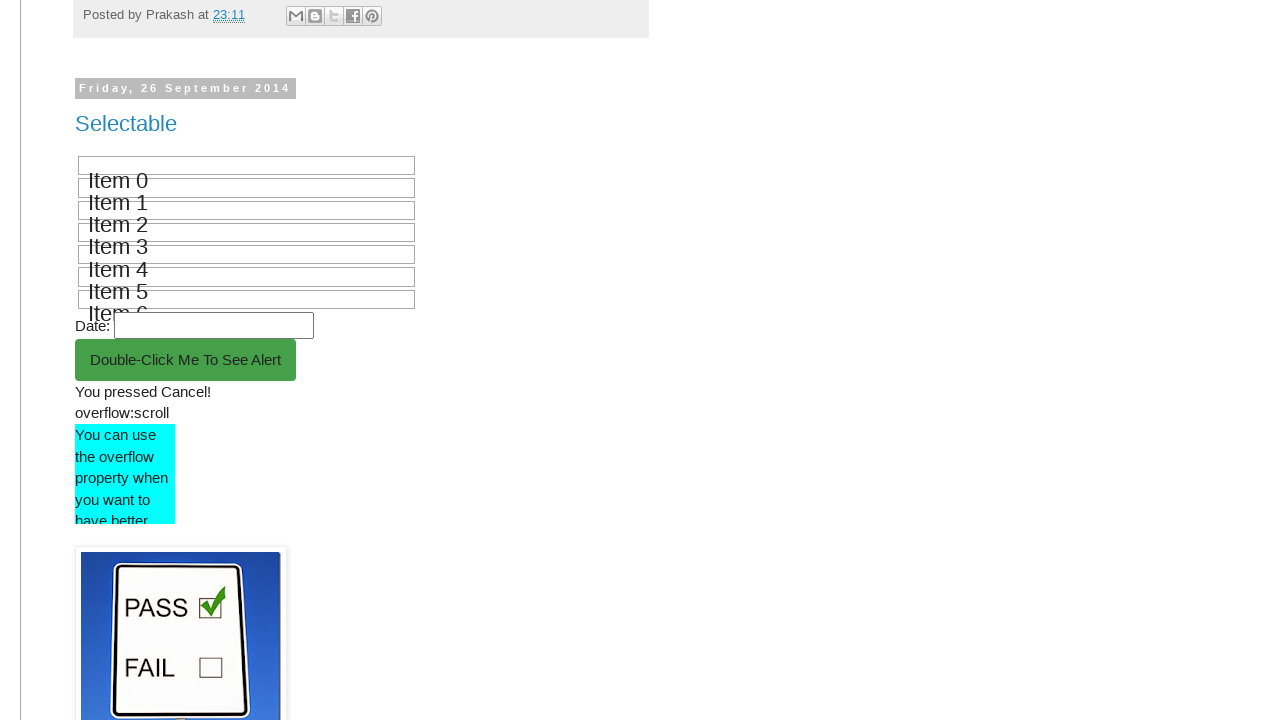